Tests JavaScript confirm dialog by clicking OK and verifying the confirmation result

Starting URL: https://the-internet.herokuapp.com/javascript_alerts

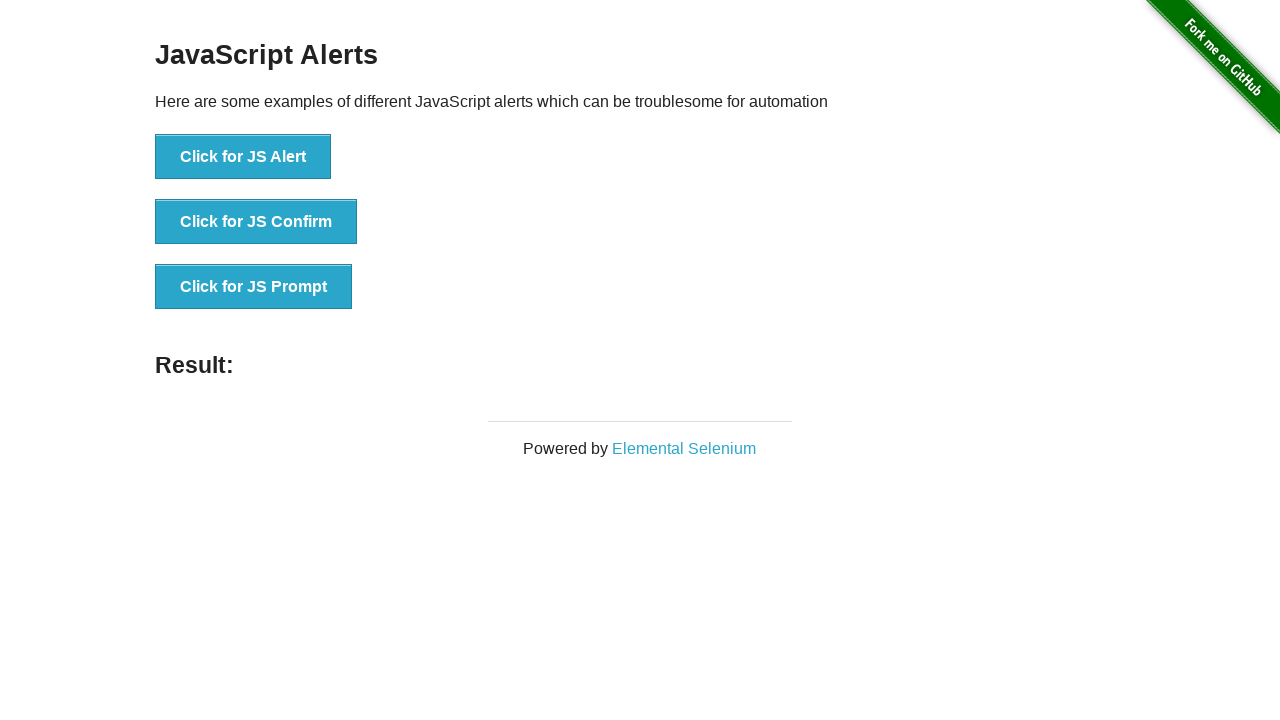

Set up dialog handler to accept confirmation dialogs
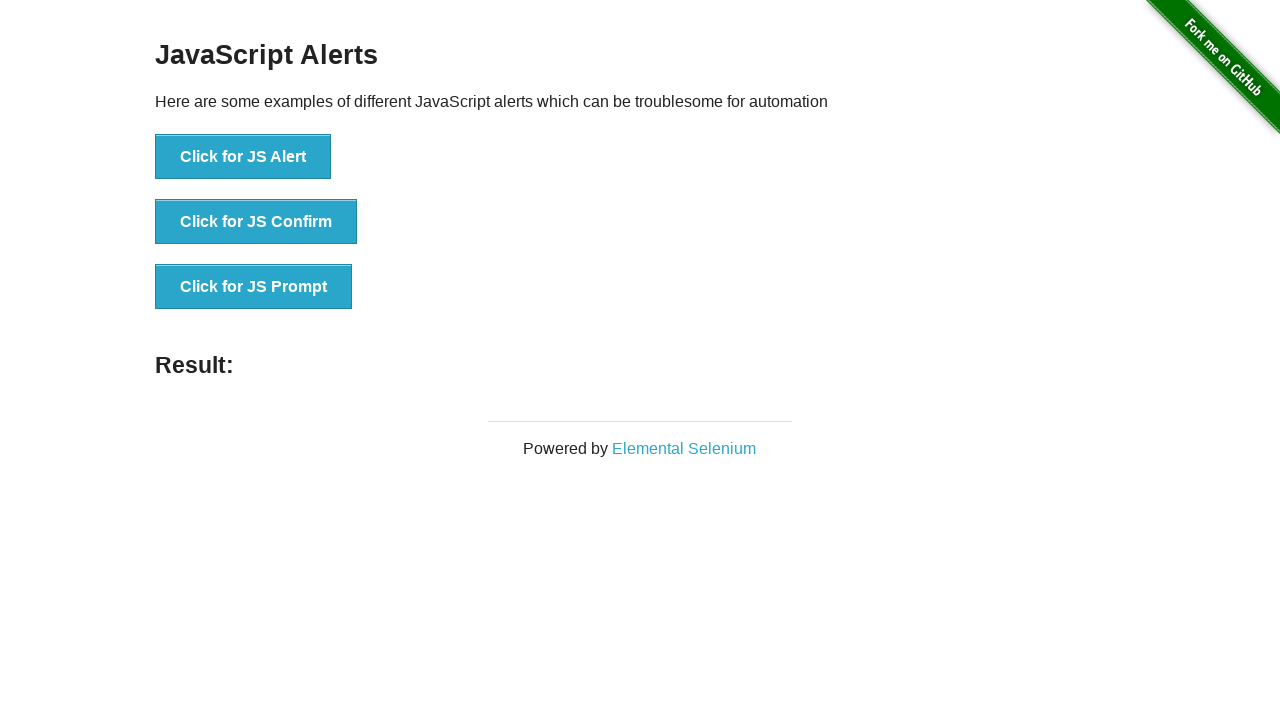

Clicked the 'Click for JS Confirm' button to trigger JavaScript confirm dialog at (256, 222) on internal:role=button[name="Click for JS Confirm"i]
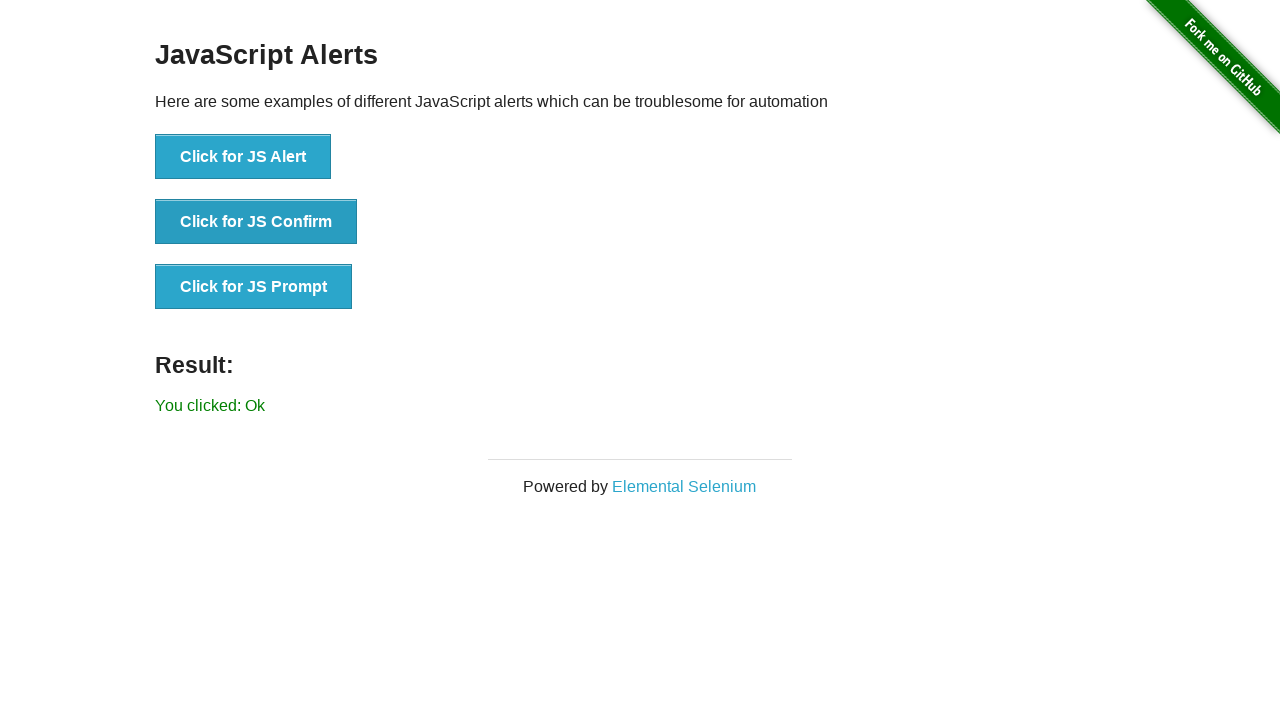

Result element loaded after confirming the JavaScript dialog
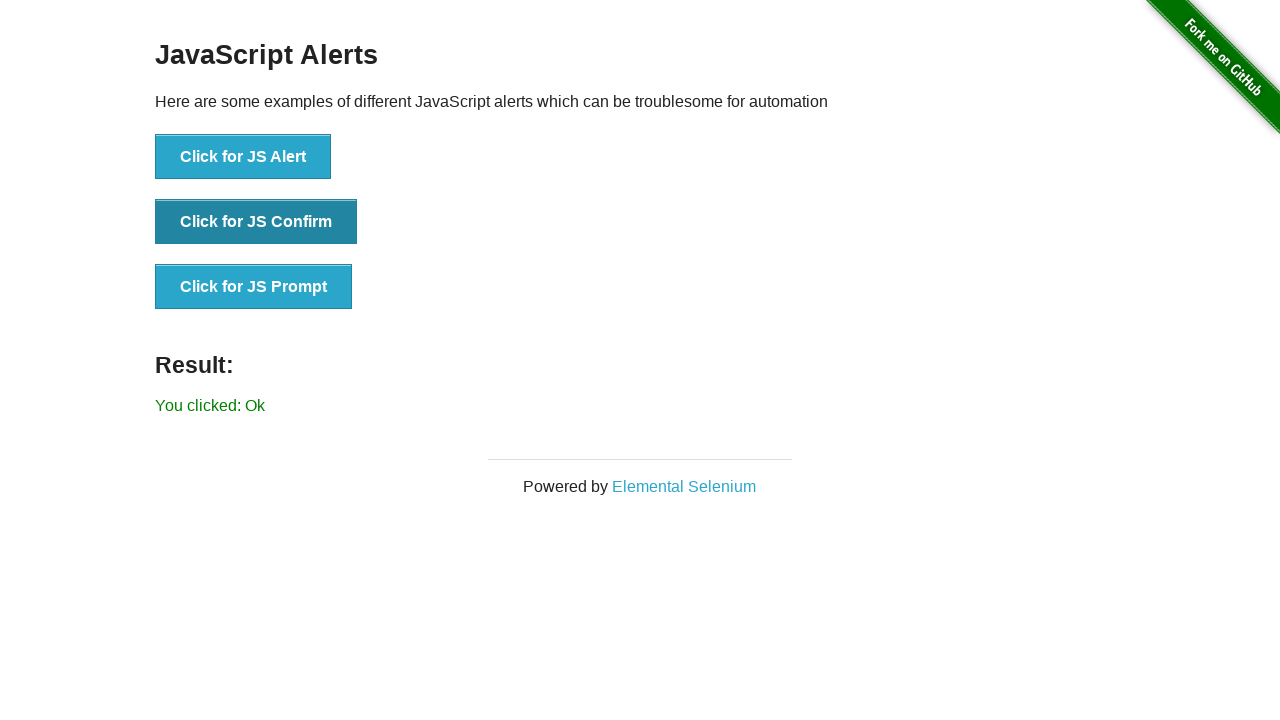

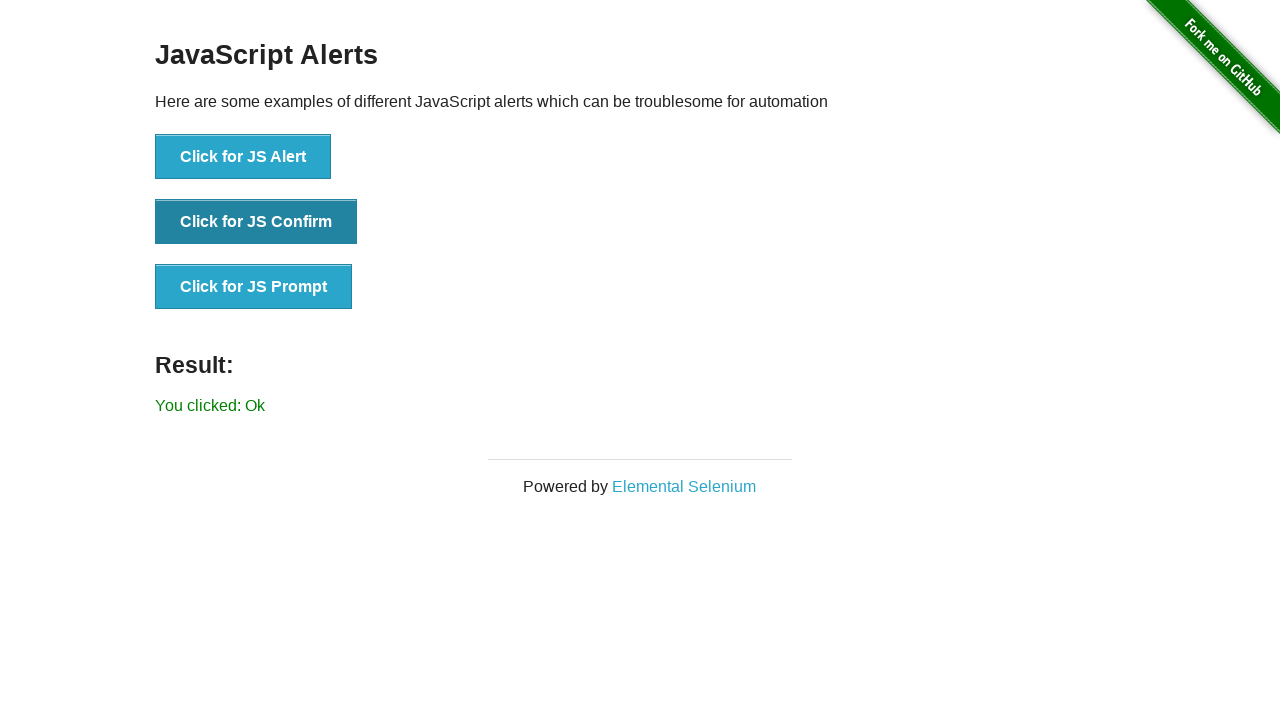